Tests that the Clear completed button removes completed items when clicked

Starting URL: https://demo.playwright.dev/todomvc

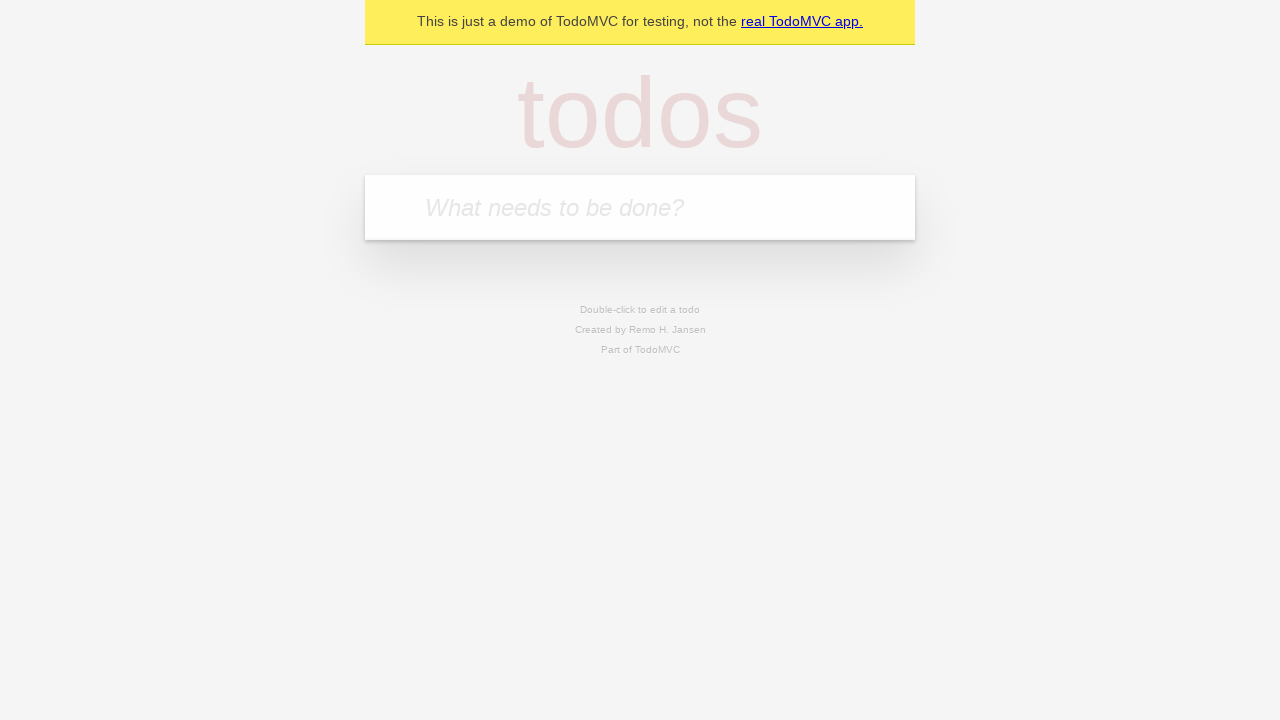

Located the 'What needs to be done?' input field
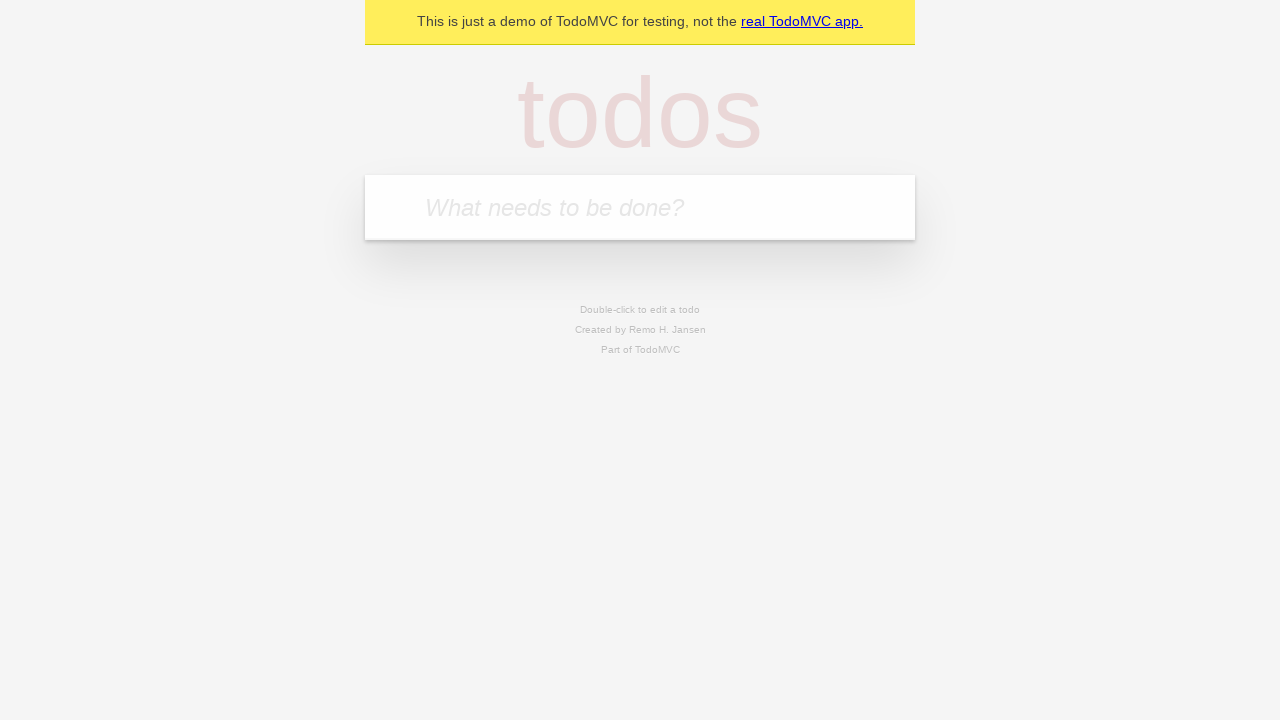

Filled input field with 'buy some cheese' on internal:attr=[placeholder="What needs to be done?"i]
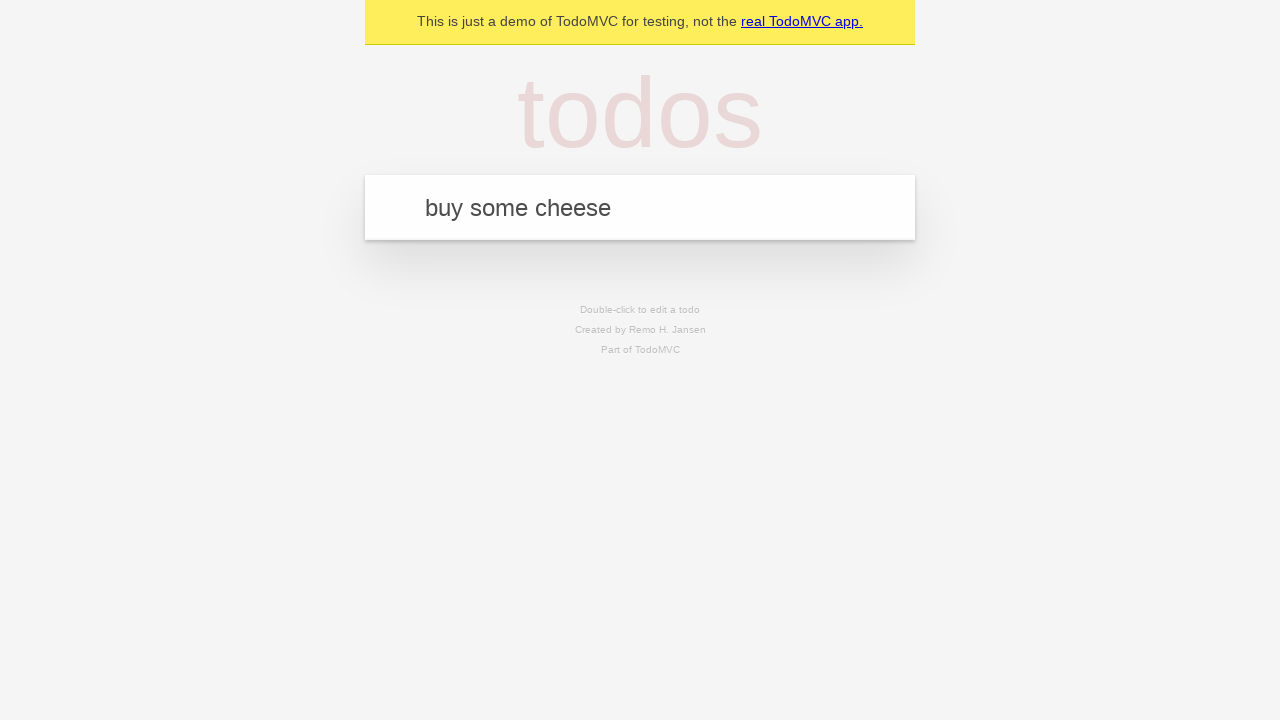

Pressed Enter to create first todo item on internal:attr=[placeholder="What needs to be done?"i]
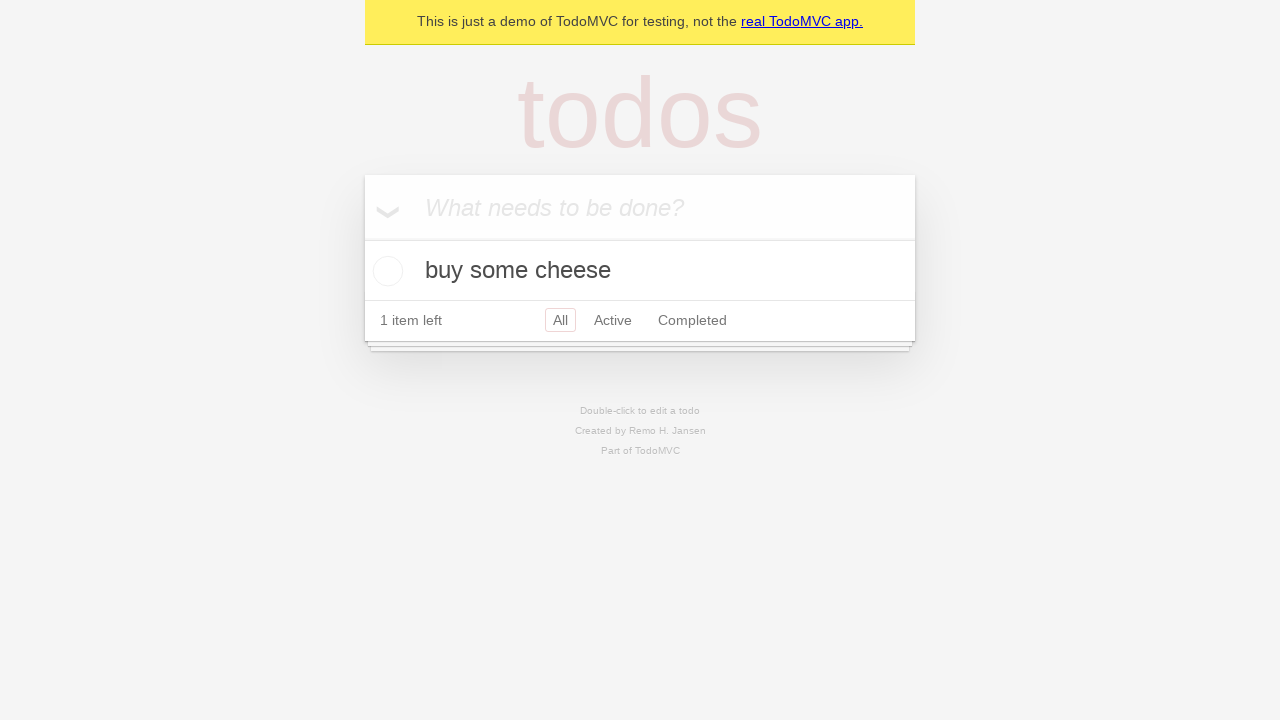

Filled input field with 'feed the cat' on internal:attr=[placeholder="What needs to be done?"i]
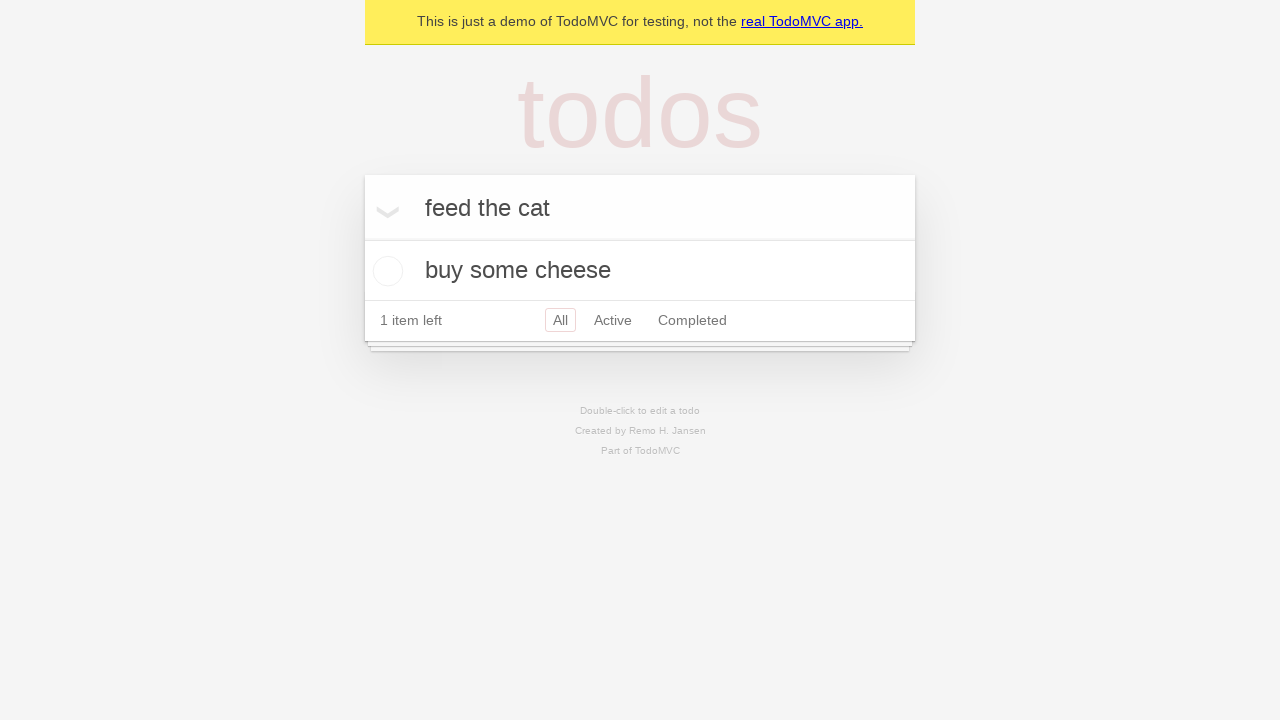

Pressed Enter to create second todo item on internal:attr=[placeholder="What needs to be done?"i]
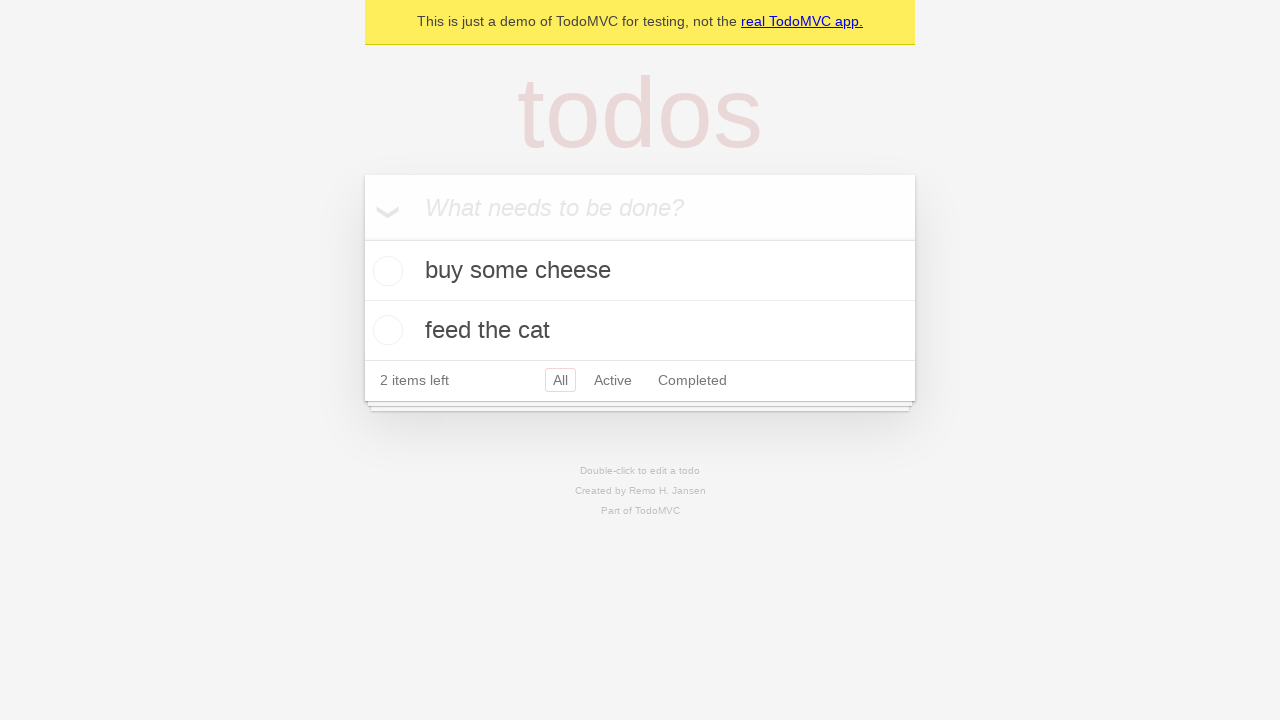

Filled input field with 'book a doctors appointment' on internal:attr=[placeholder="What needs to be done?"i]
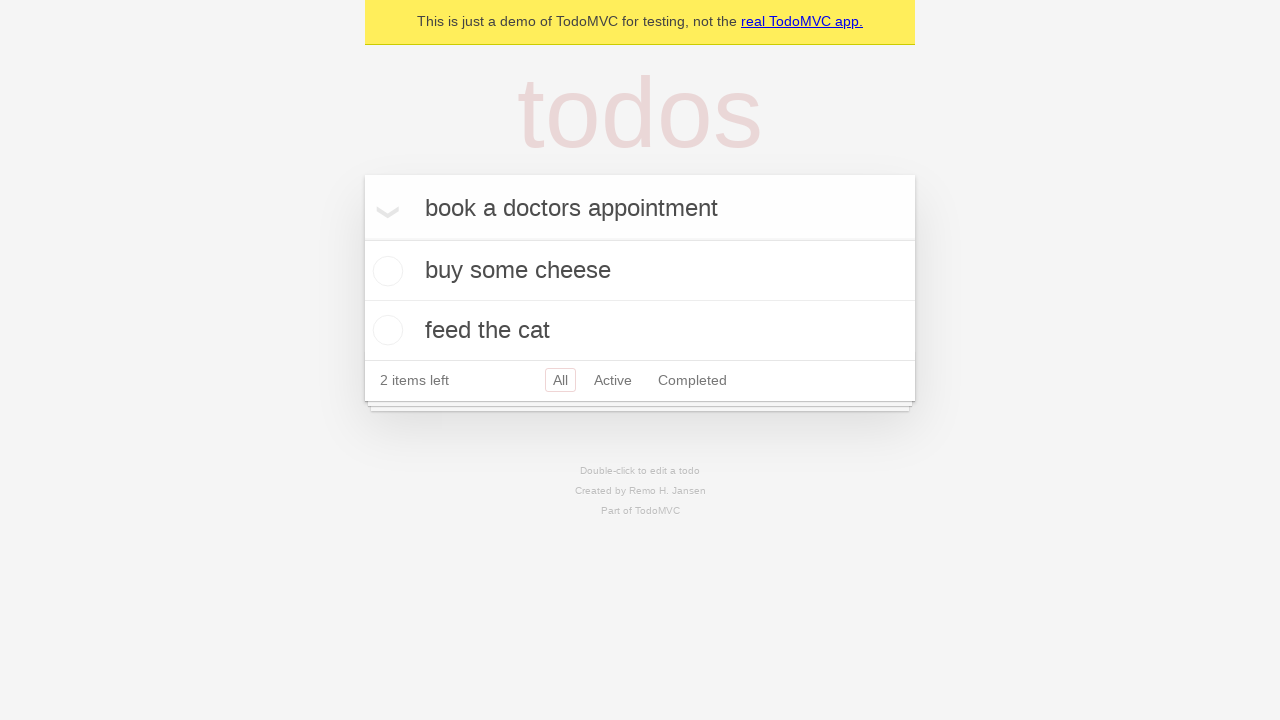

Pressed Enter to create third todo item on internal:attr=[placeholder="What needs to be done?"i]
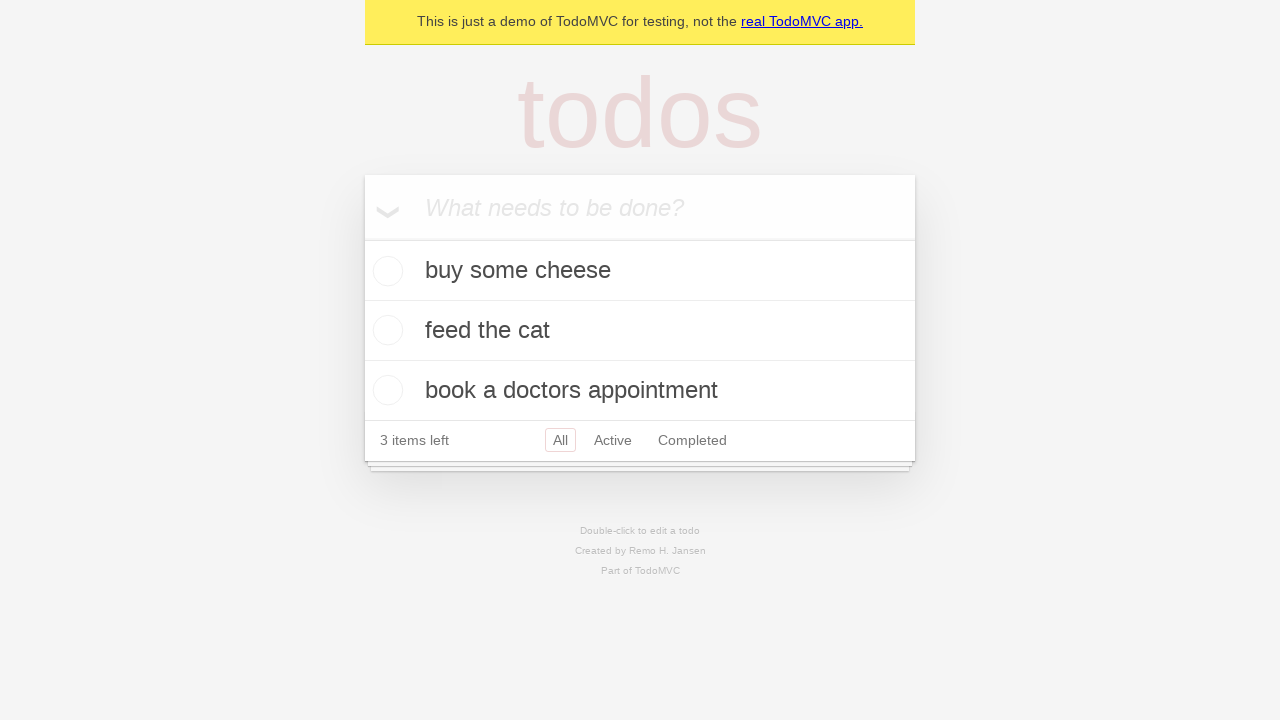

Located all todo items by test ID
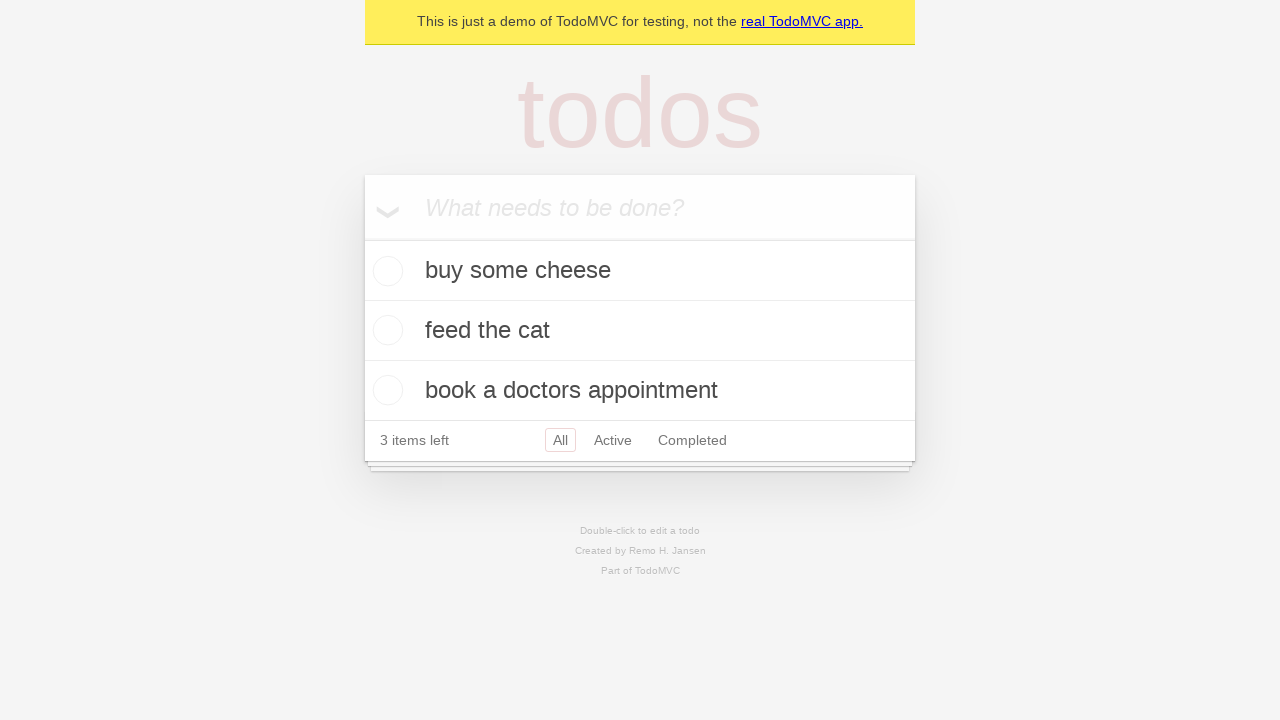

Waited for third todo item to appear
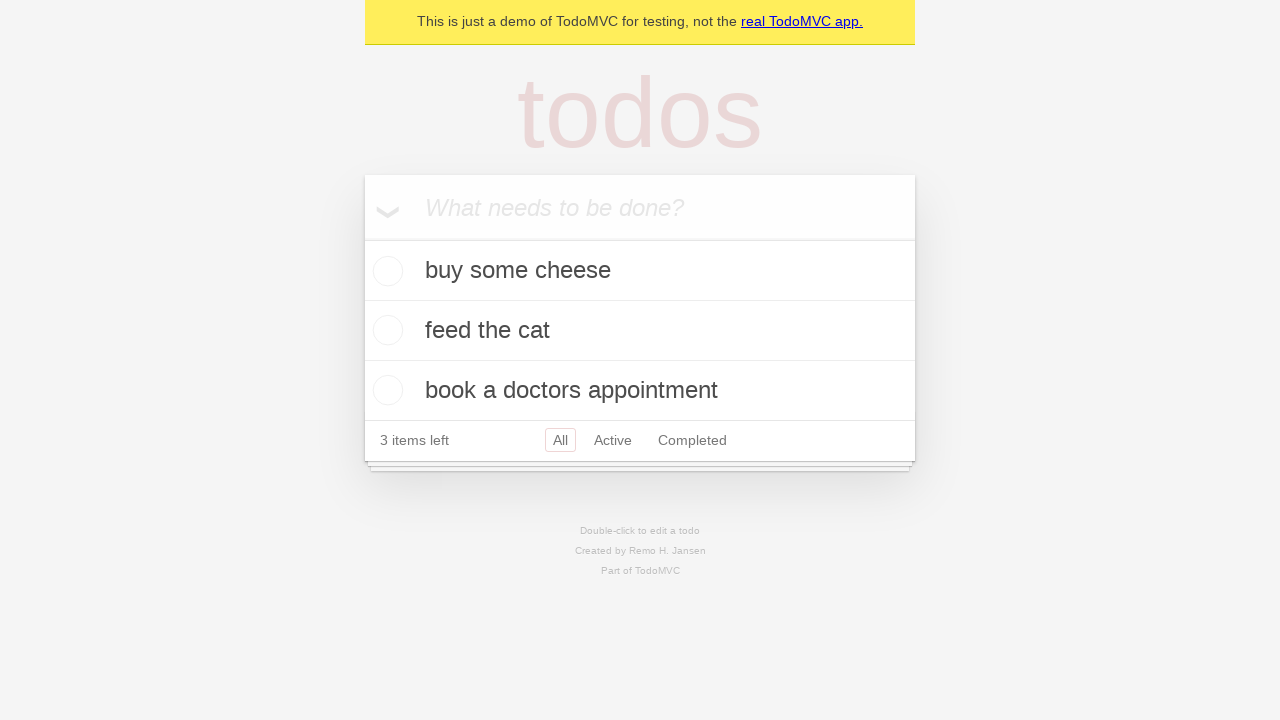

Checked the checkbox for the second todo item 'feed the cat' at (385, 330) on internal:testid=[data-testid="todo-item"s] >> nth=1 >> internal:role=checkbox
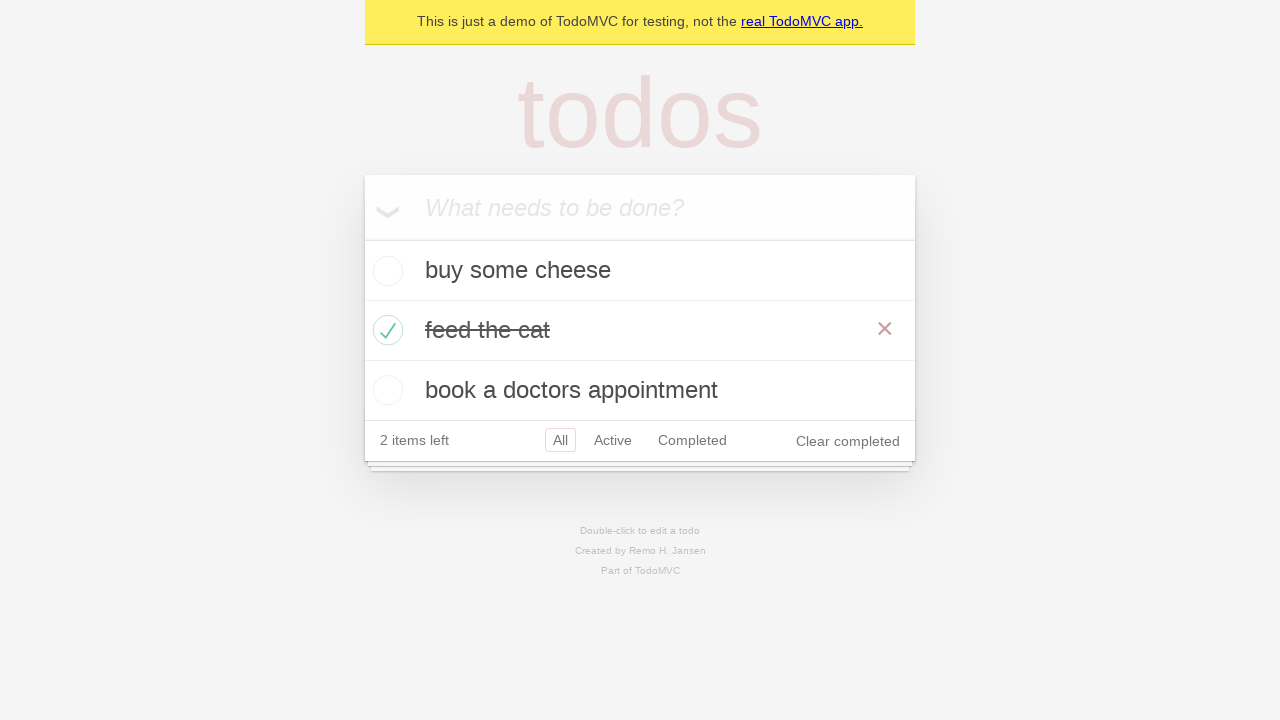

Clicked 'Clear completed' button to remove completed items at (848, 441) on internal:role=button[name="Clear completed"i]
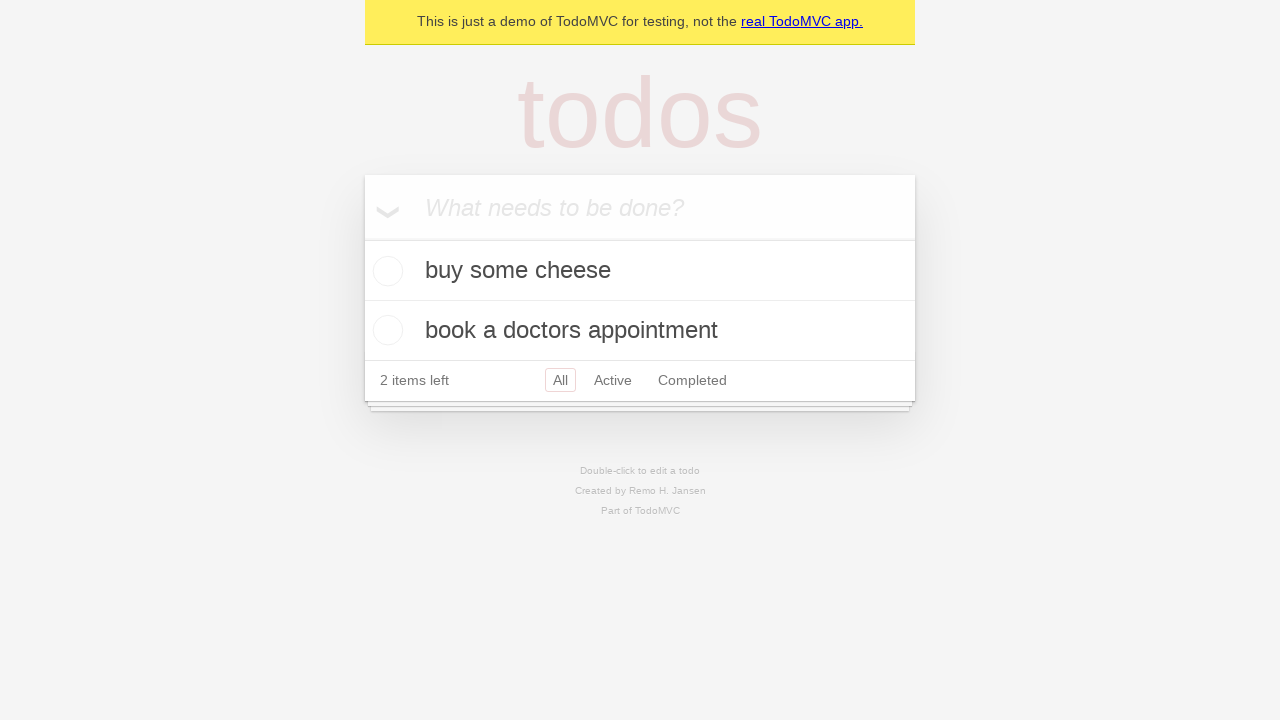

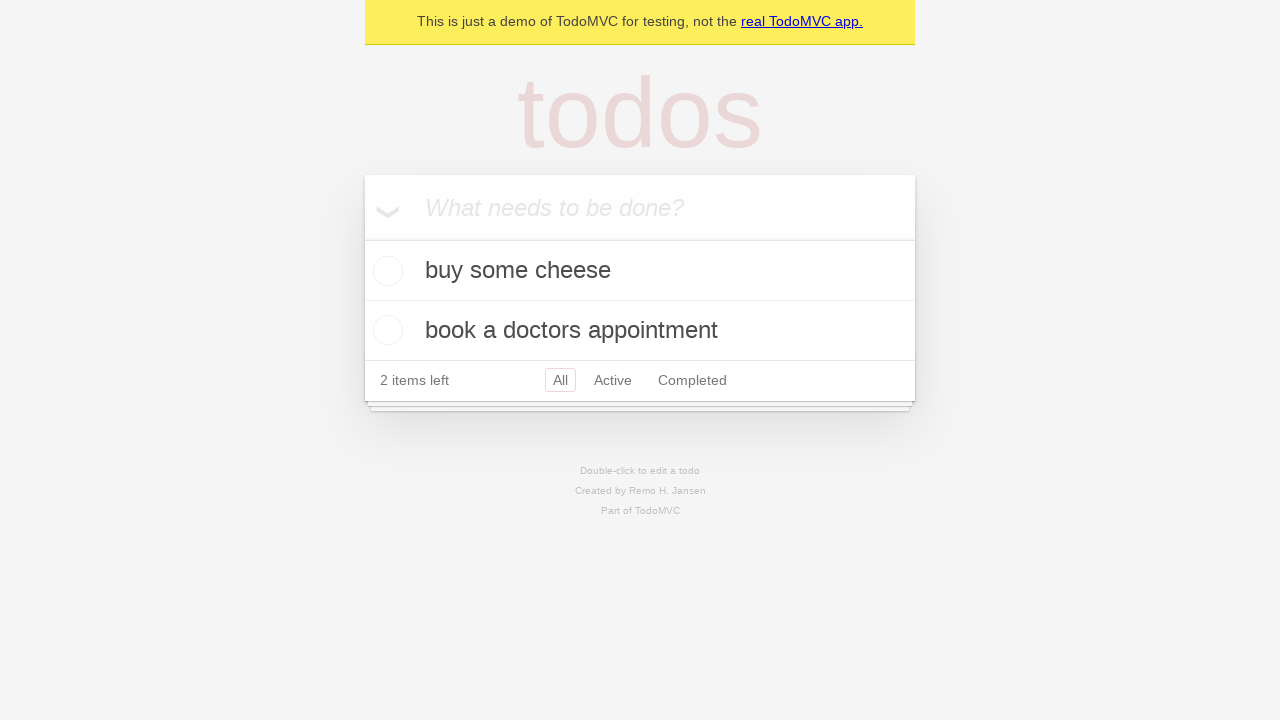